Tests the Python.org search functionality by searching for "pycon" and scrolling through the results page

Starting URL: https://www.python.org/

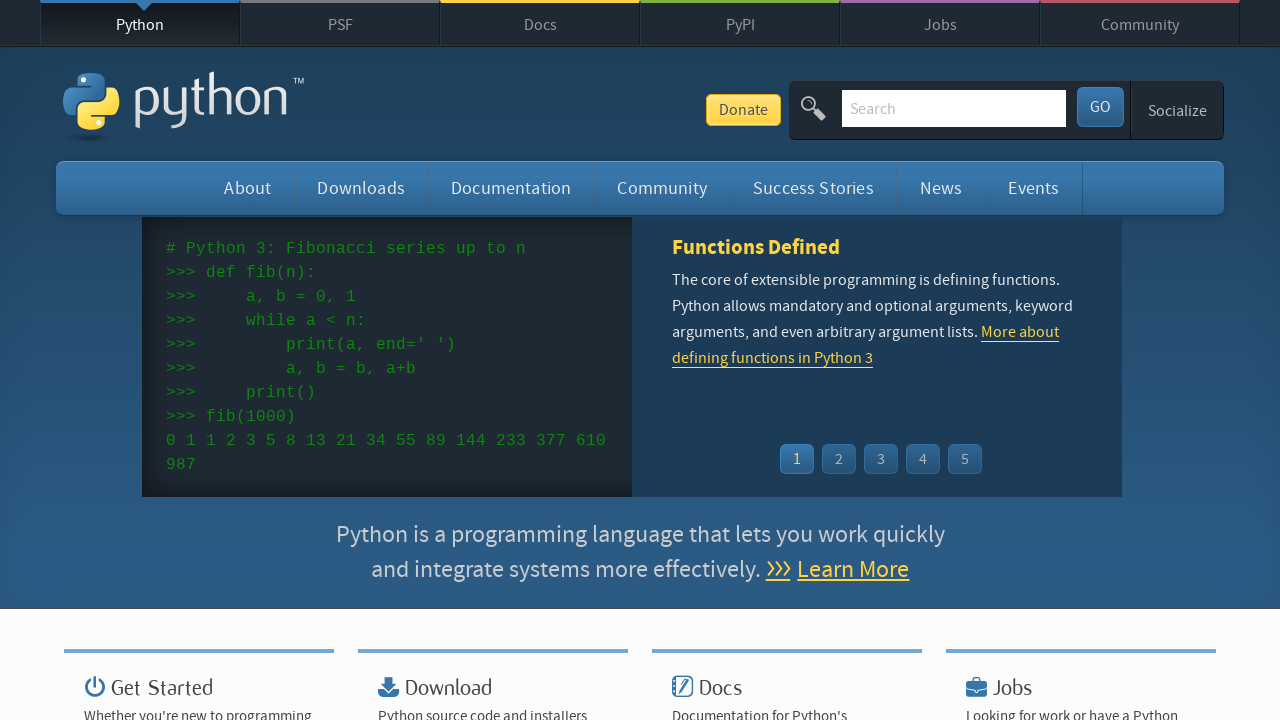

Verified page title contains 'Python'
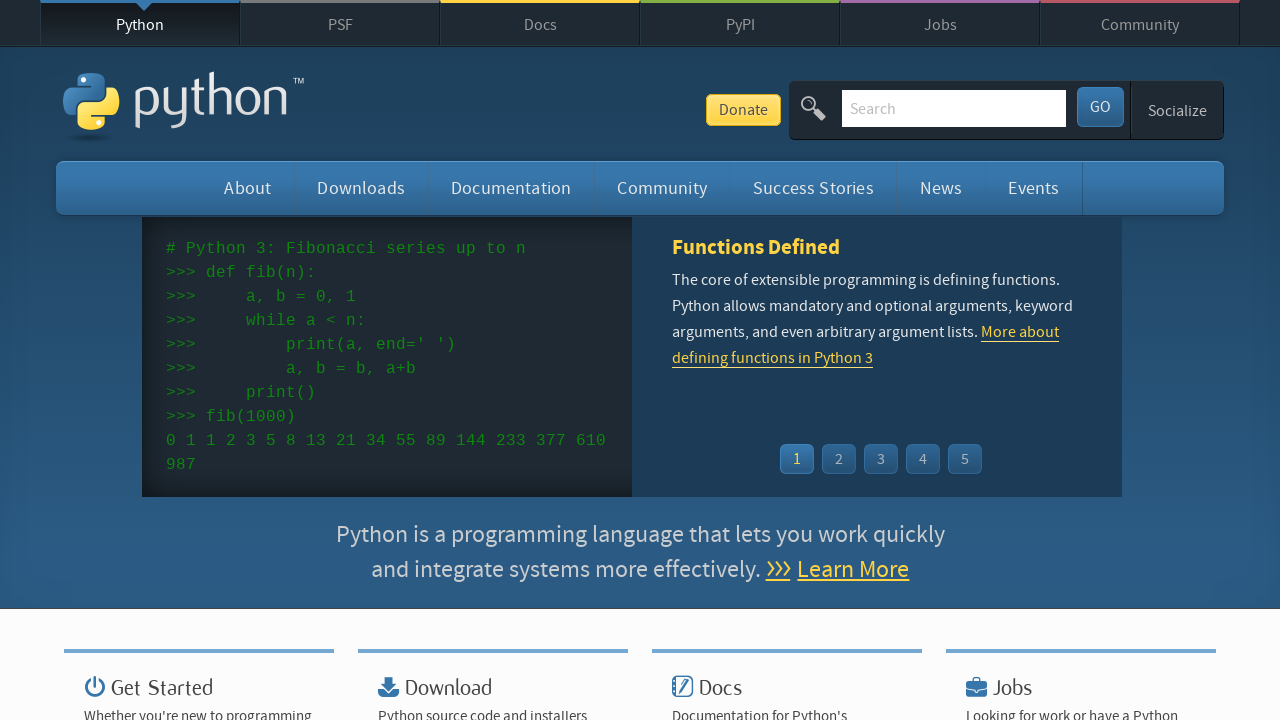

Filled search box with 'pycon' on input[name='q']
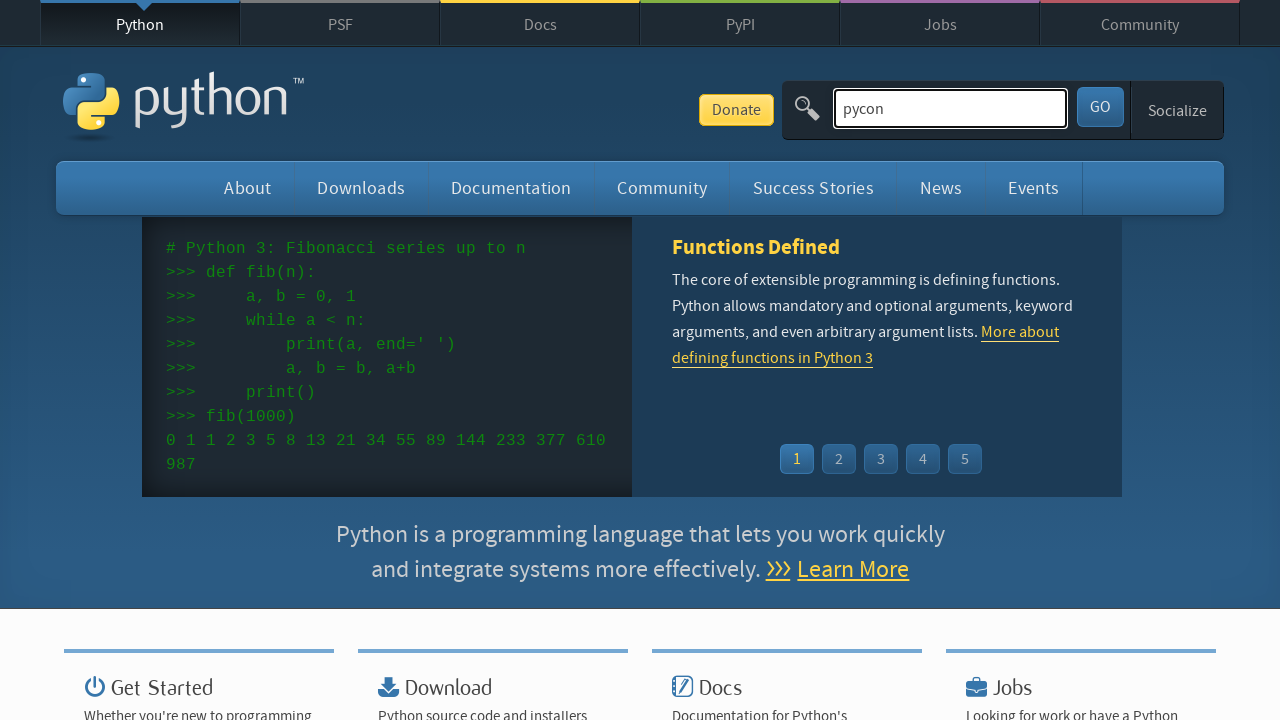

Submitted search by pressing Enter on input[name='q']
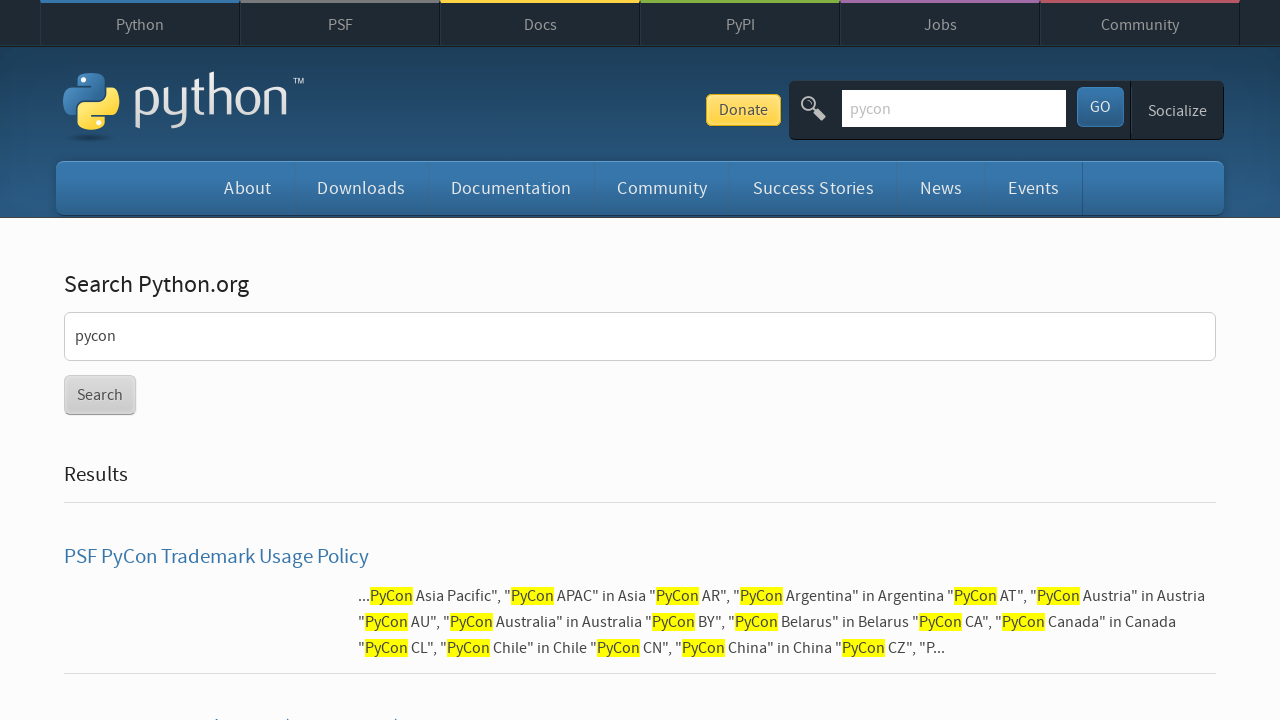

Search results loaded (networkidle)
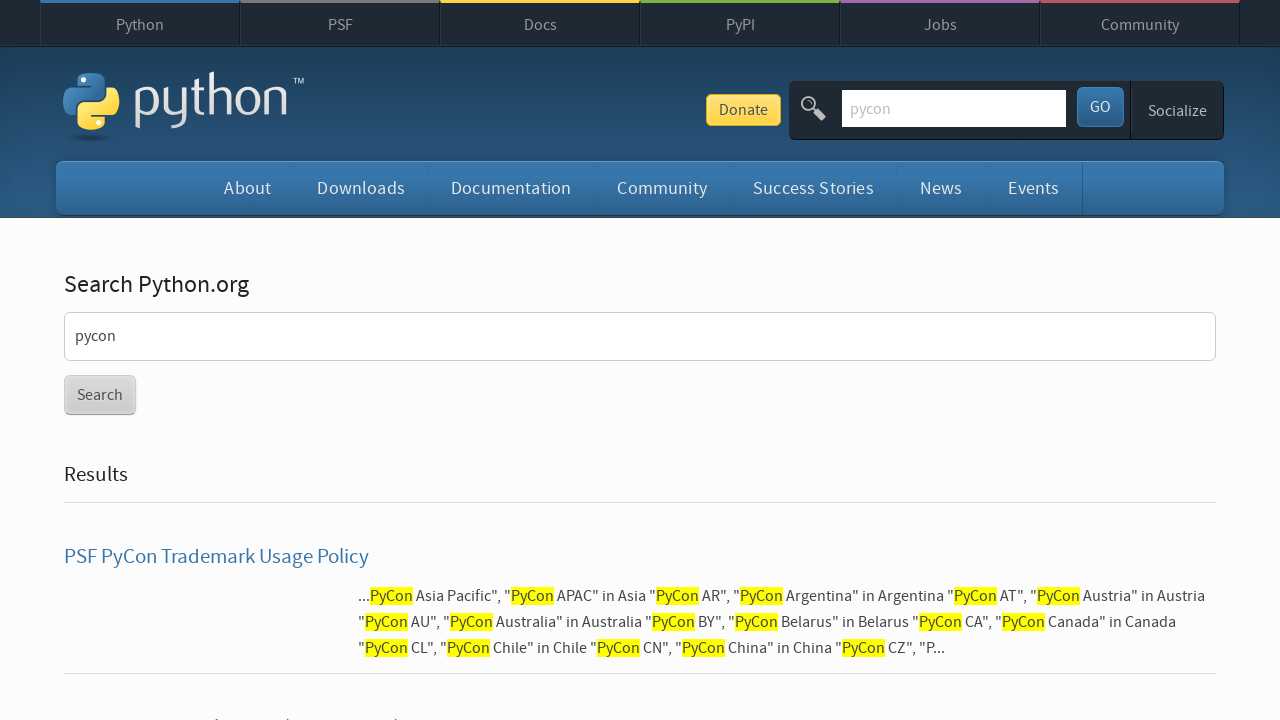

Scrolled down with PageDown
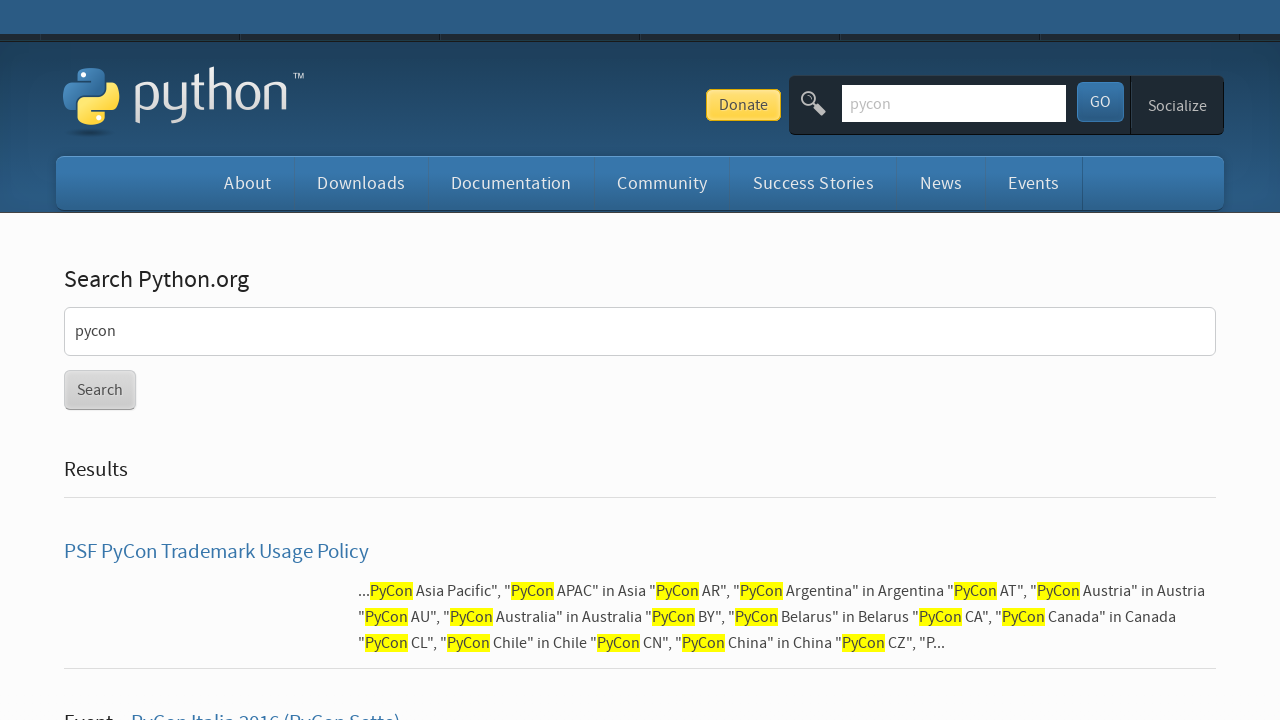

Waited 500ms after first scroll
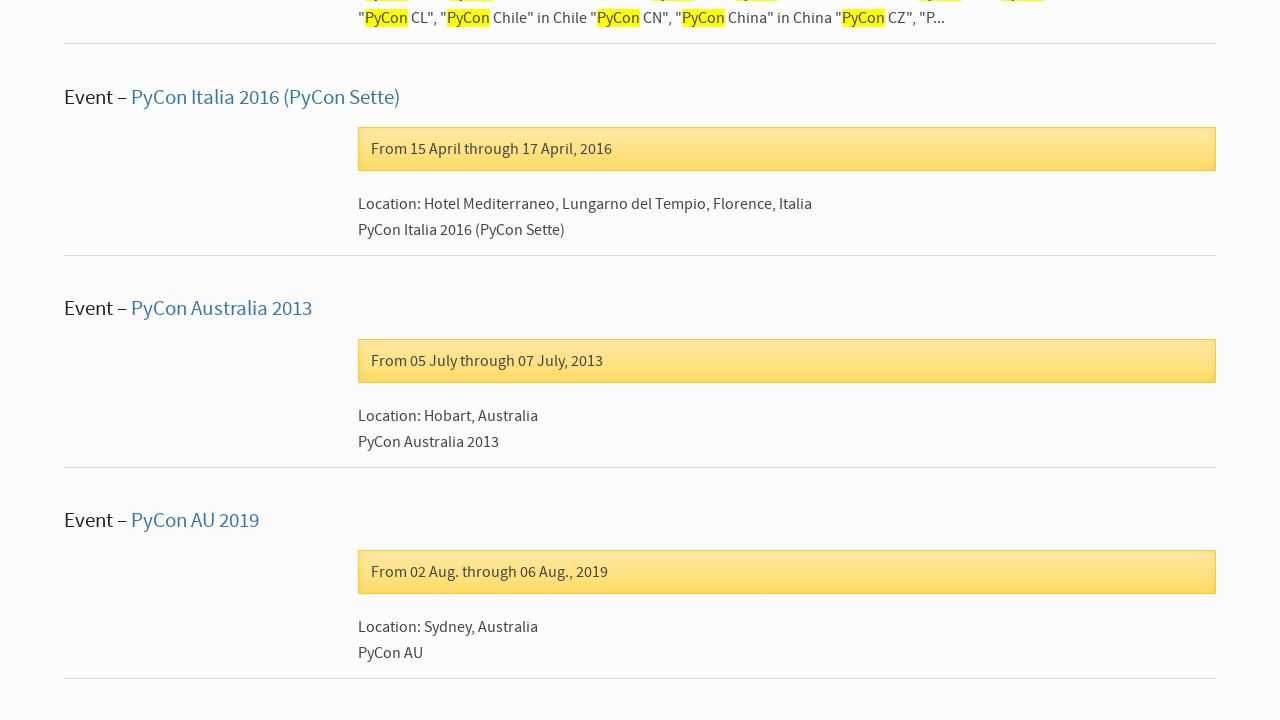

Scrolled down with PageDown again
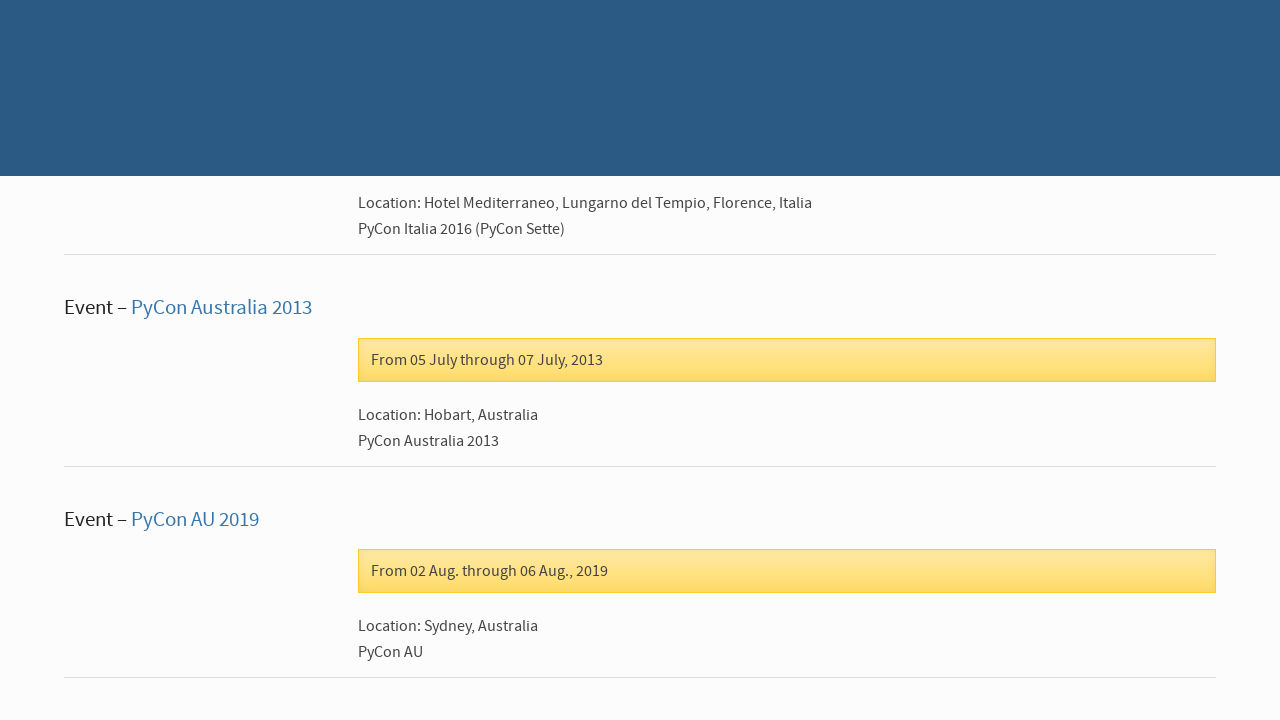

Waited 500ms after second scroll
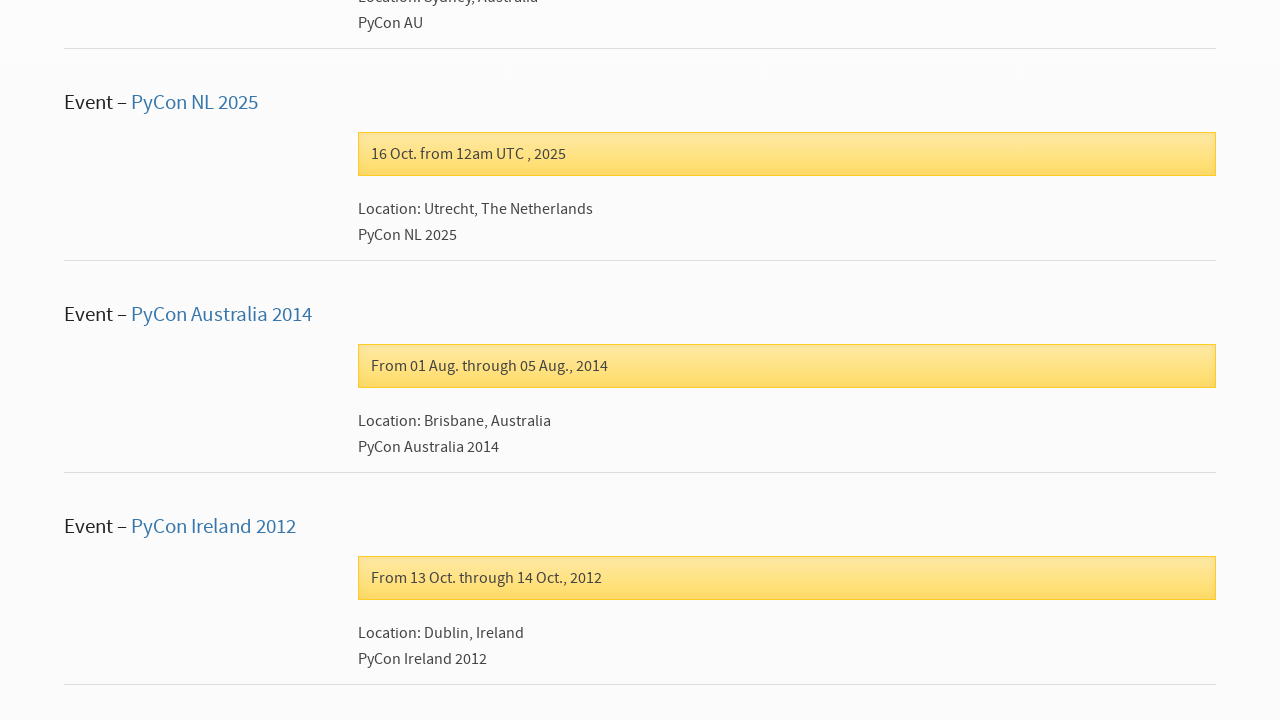

Scrolled down with PageDown a third time
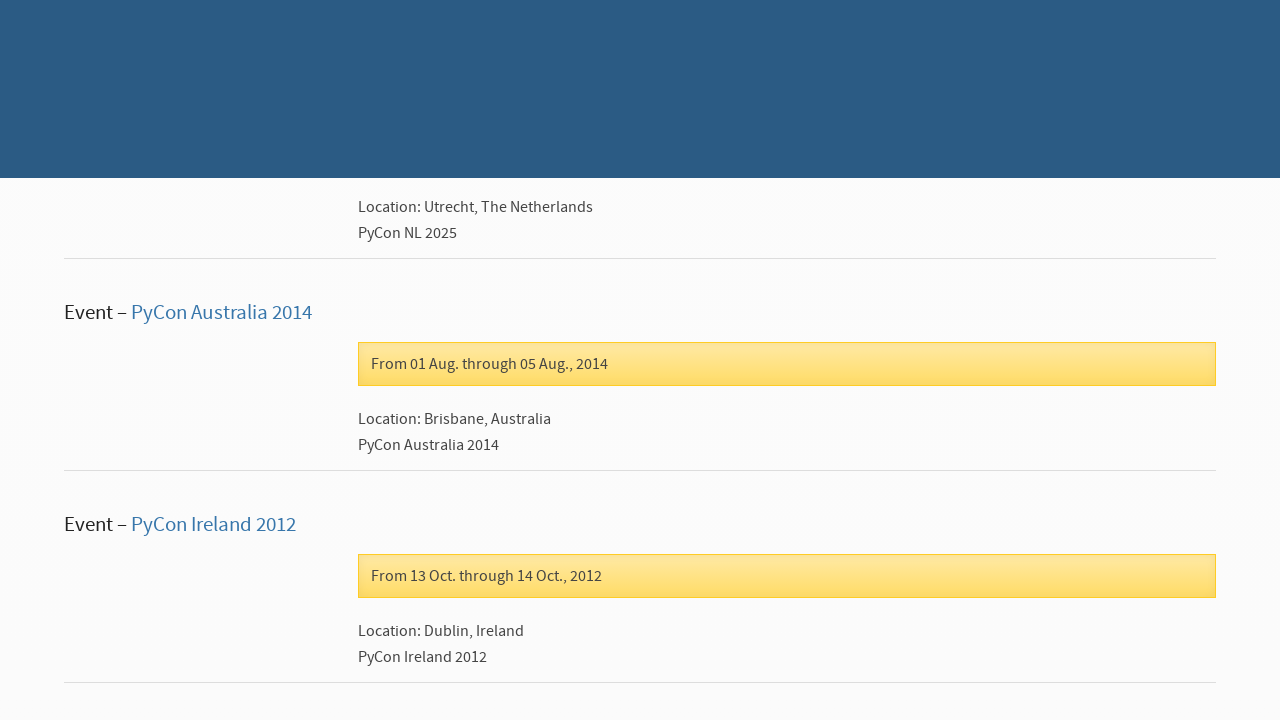

Verified search results were found (no 'No results found' message)
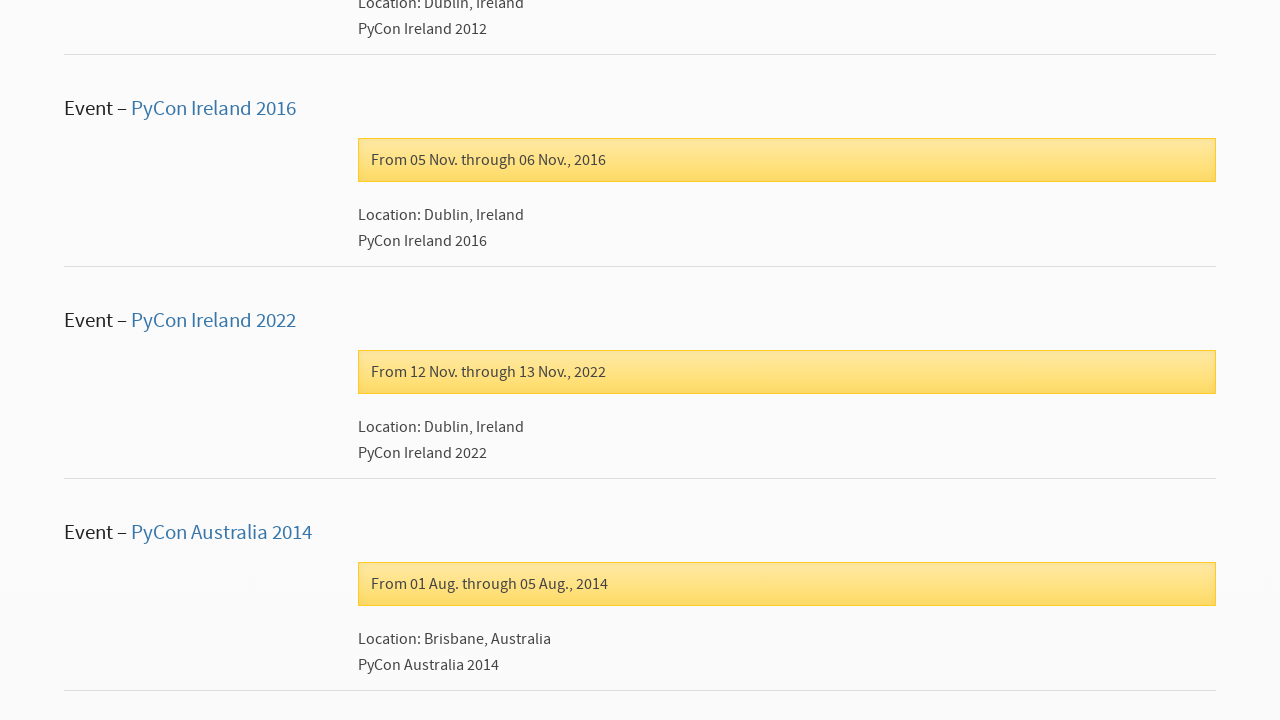

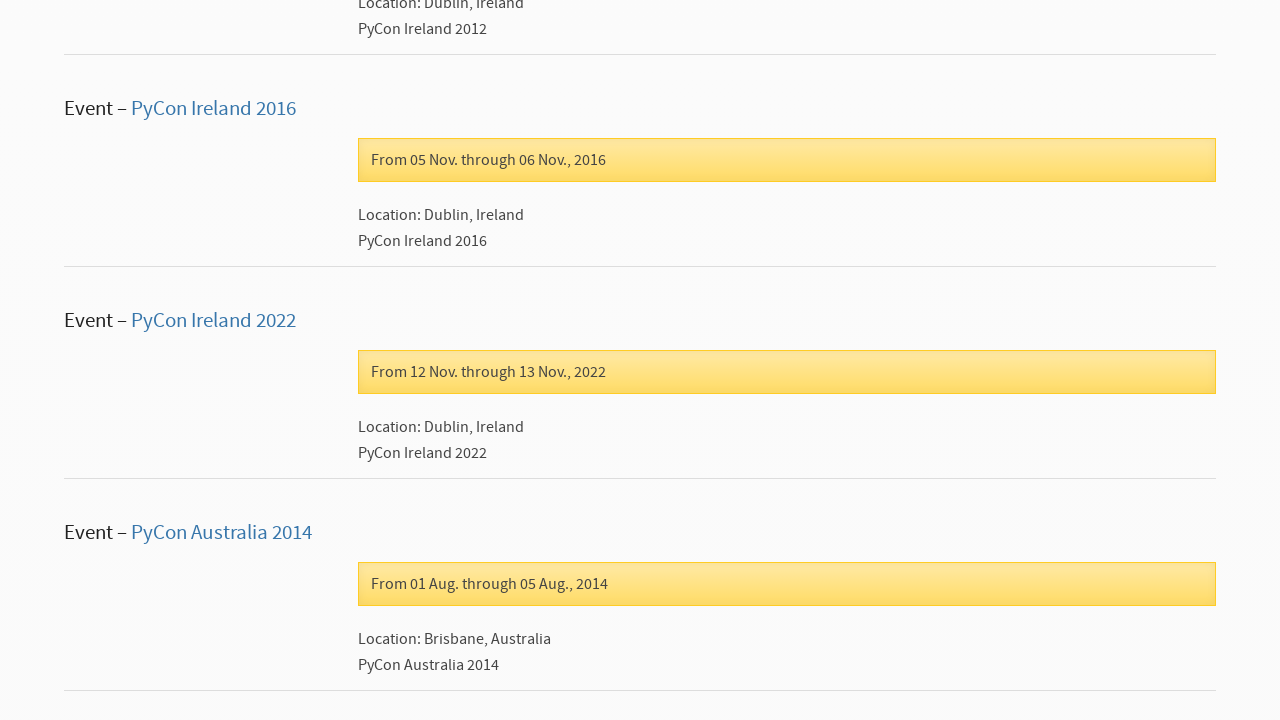